Tests adding and removing dynamic elements by clicking buttons and verifying element count changes

Starting URL: https://the-internet.herokuapp.com/add_remove_elements/

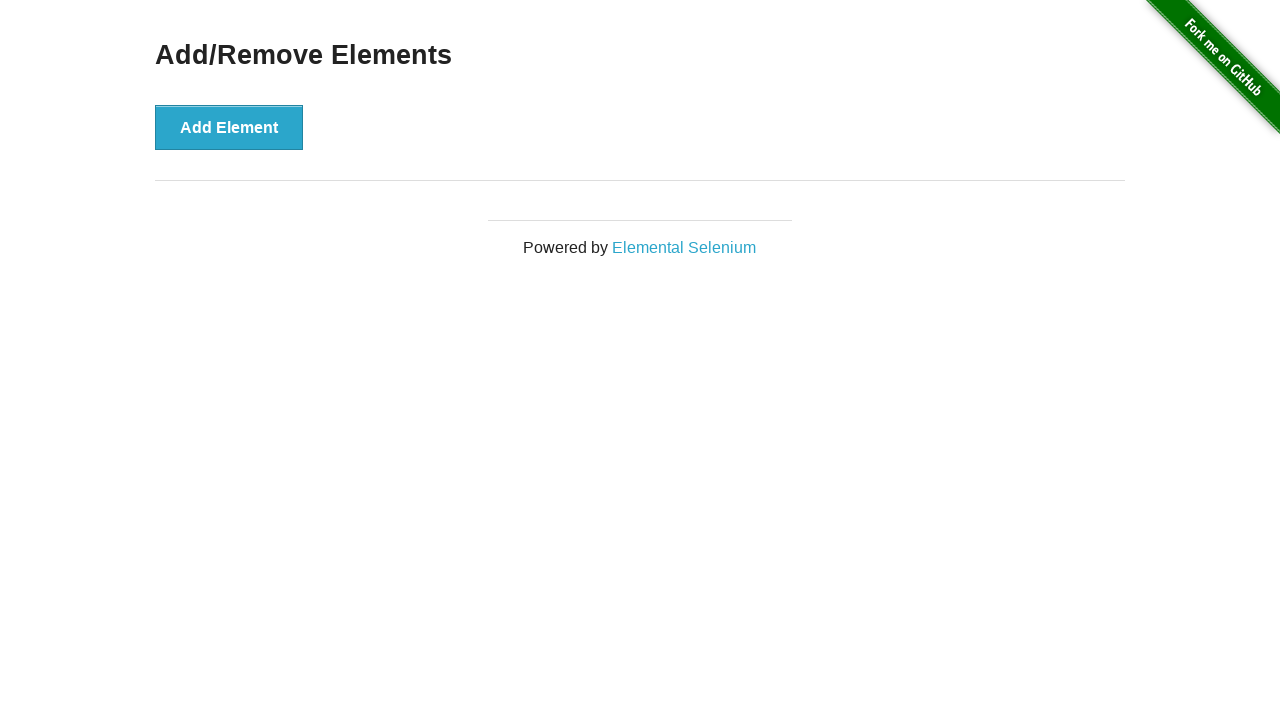

Clicked Add Element button (first click) at (229, 127) on .example > button
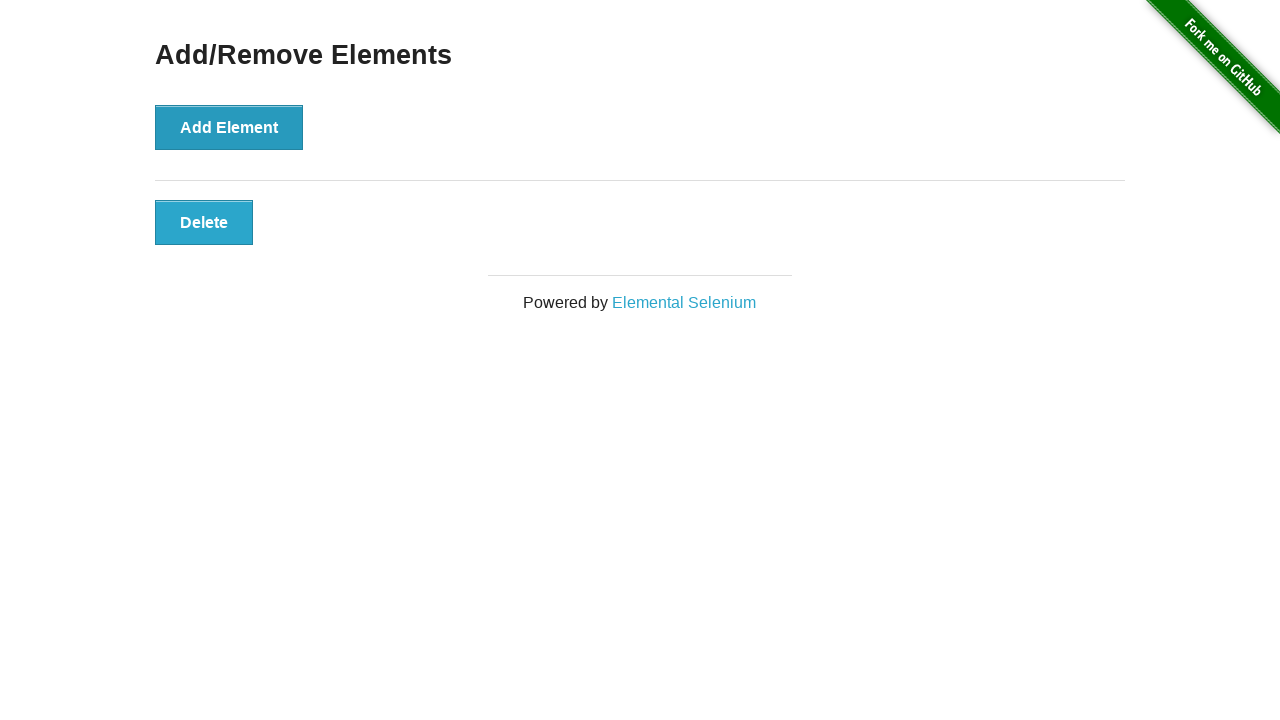

Clicked Add Element button (second click) at (229, 127) on .example > button
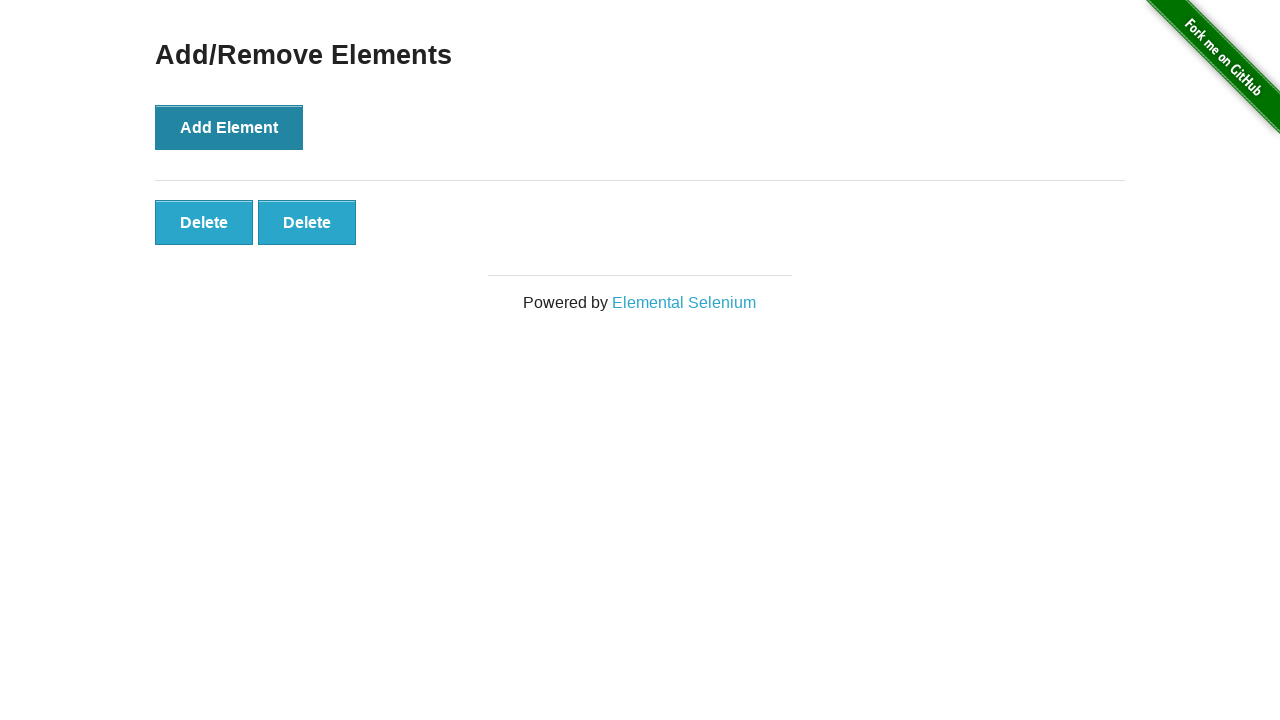

Verified 2 delete buttons are present after adding elements
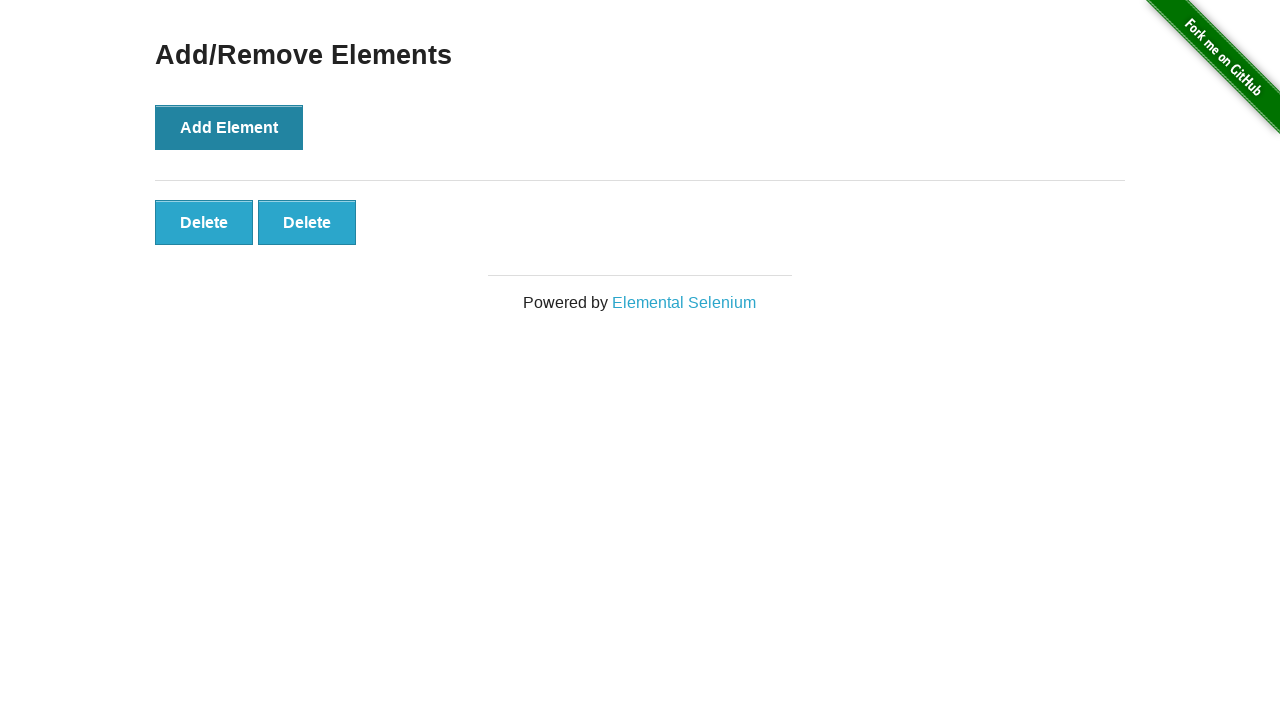

Clicked first delete button to remove an element at (204, 222) on xpath=//div[@id='elements']/button >> nth=0
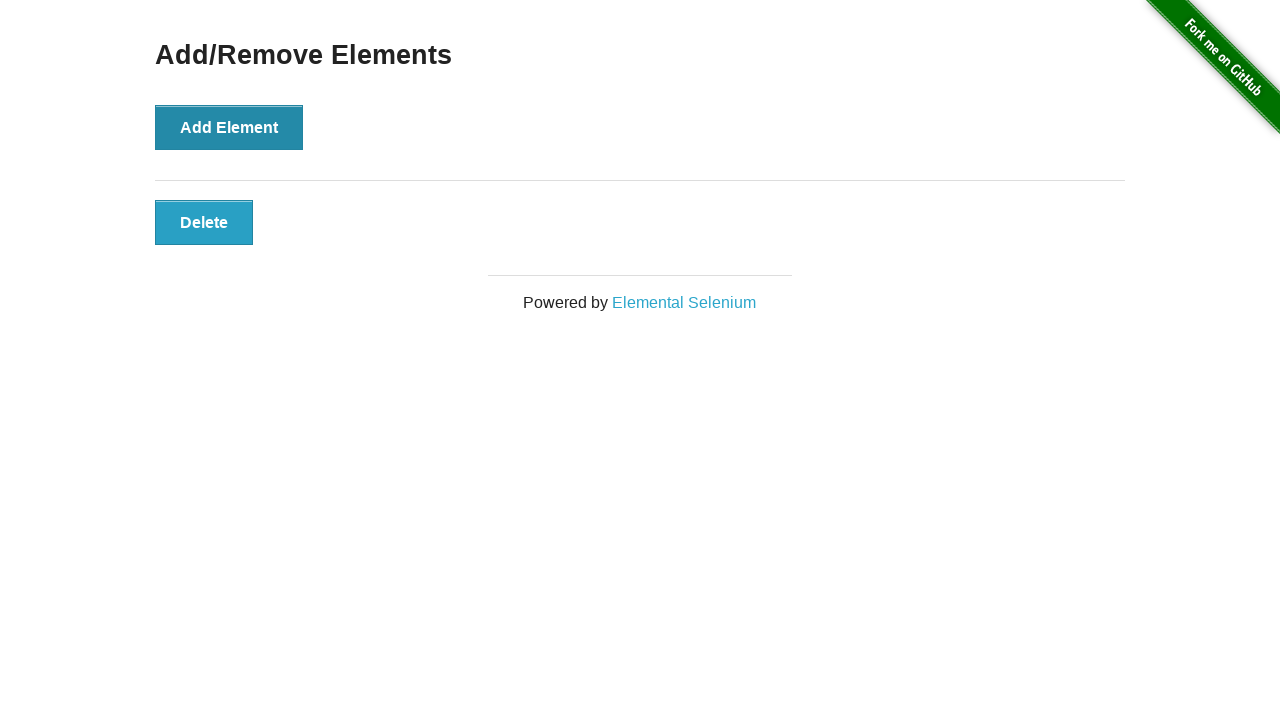

Verified only 1 delete button remains after removing one element
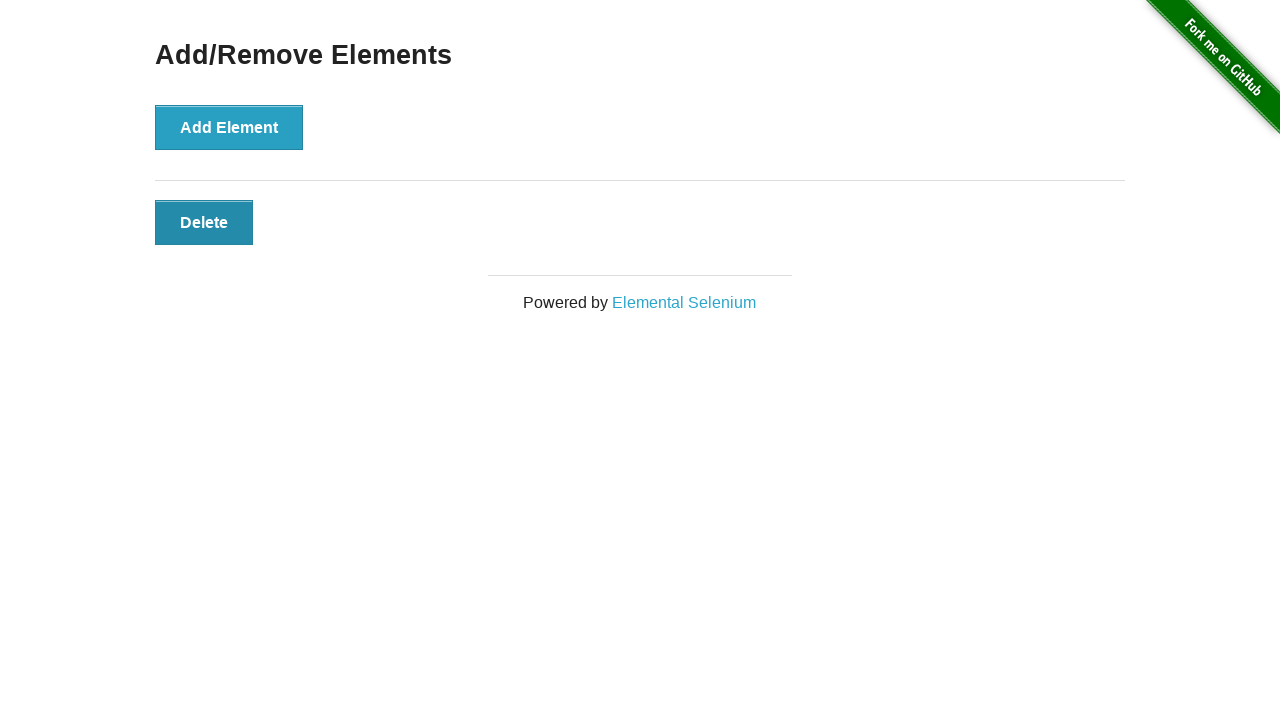

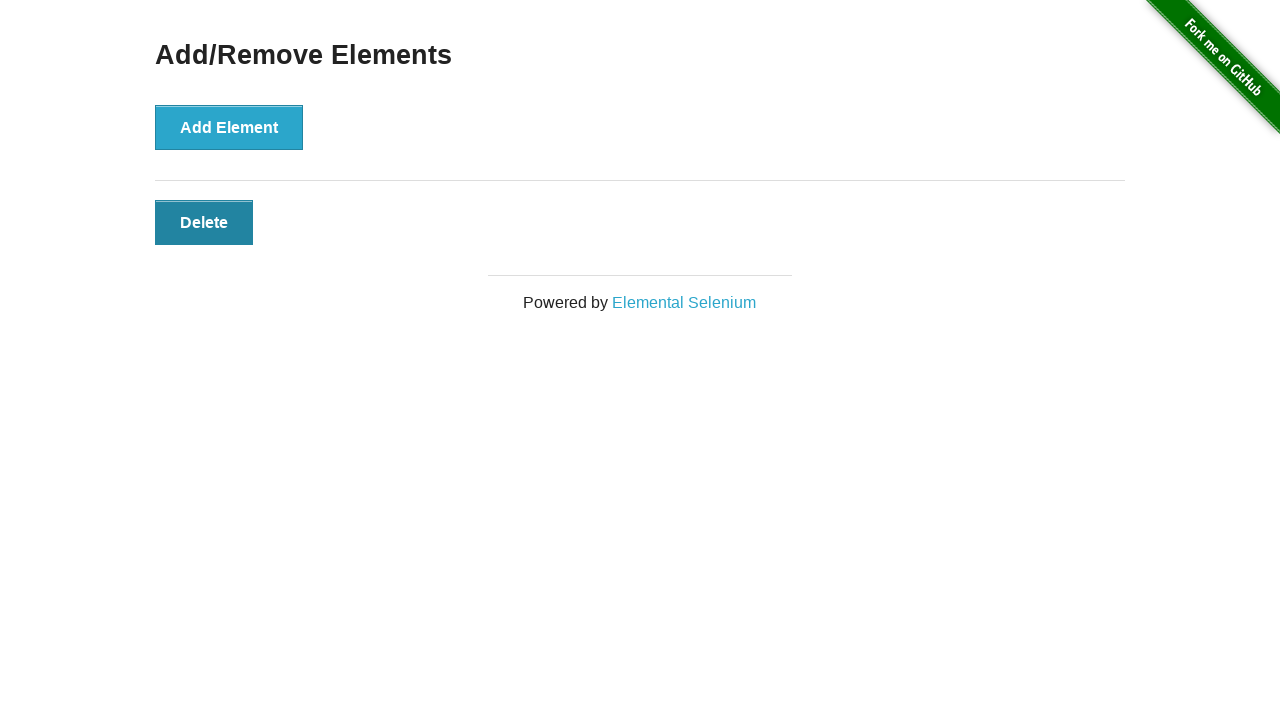